Navigates to GreenCart landing page and searches for a product using a search term

Starting URL: https://rahulshettyacademy.com/seleniumPractise/#/

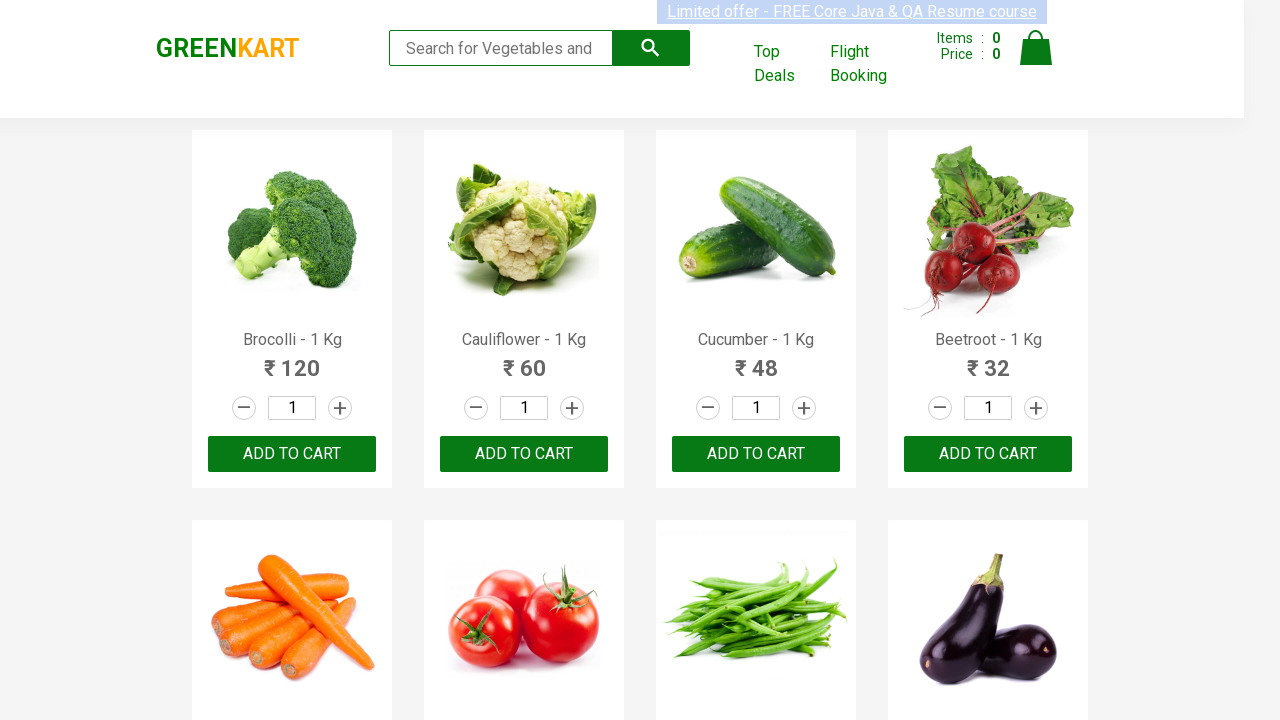

Filled search field with 'tom' on input.search-keyword
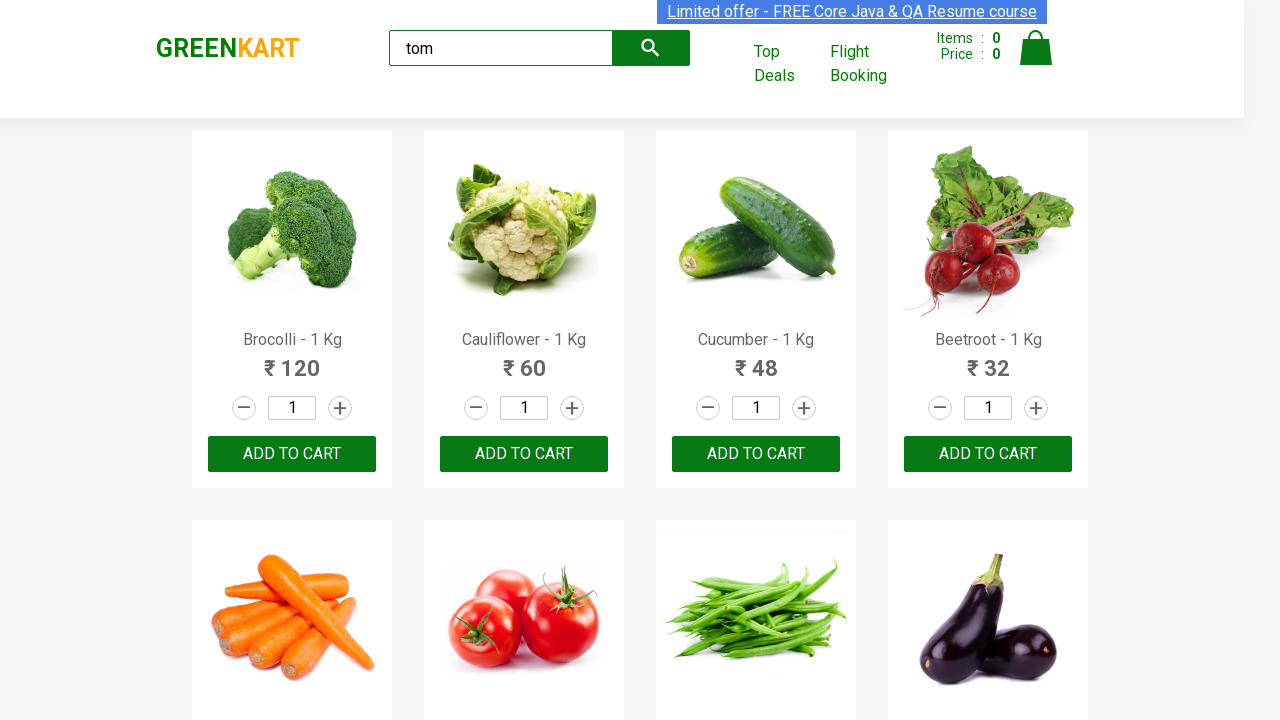

Waited 1 second for search results to filter
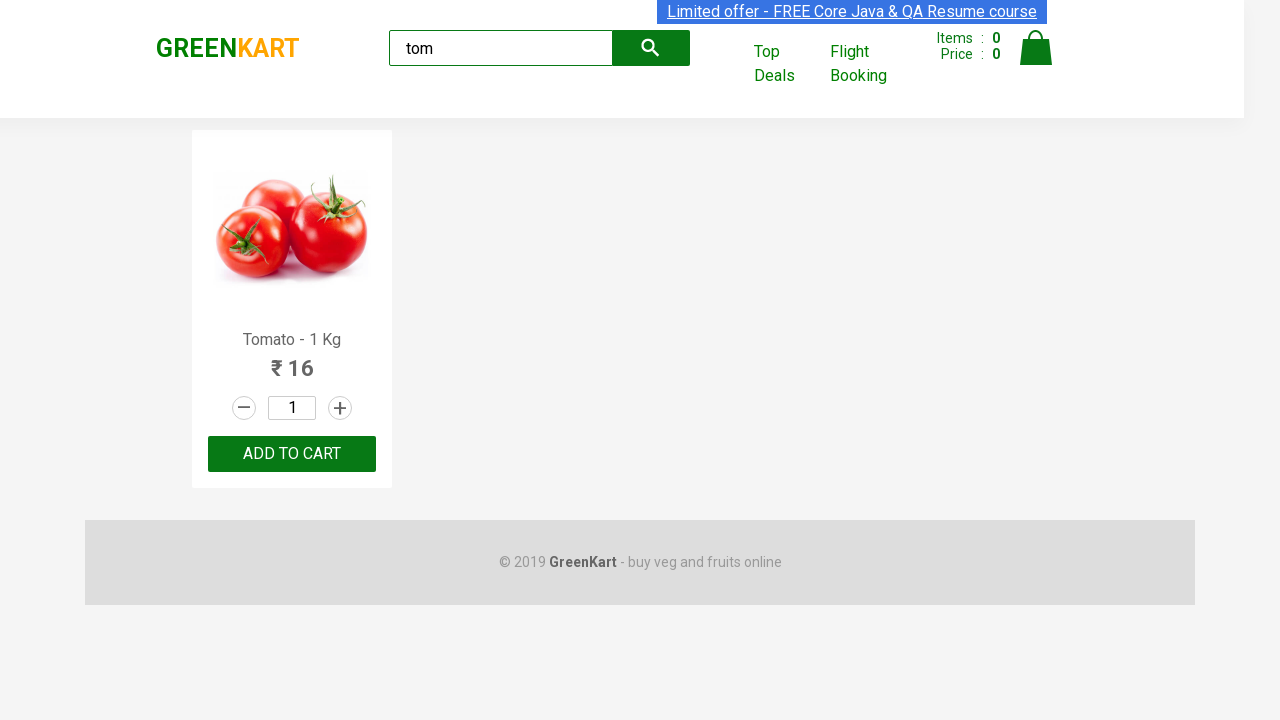

Product results loaded and verified
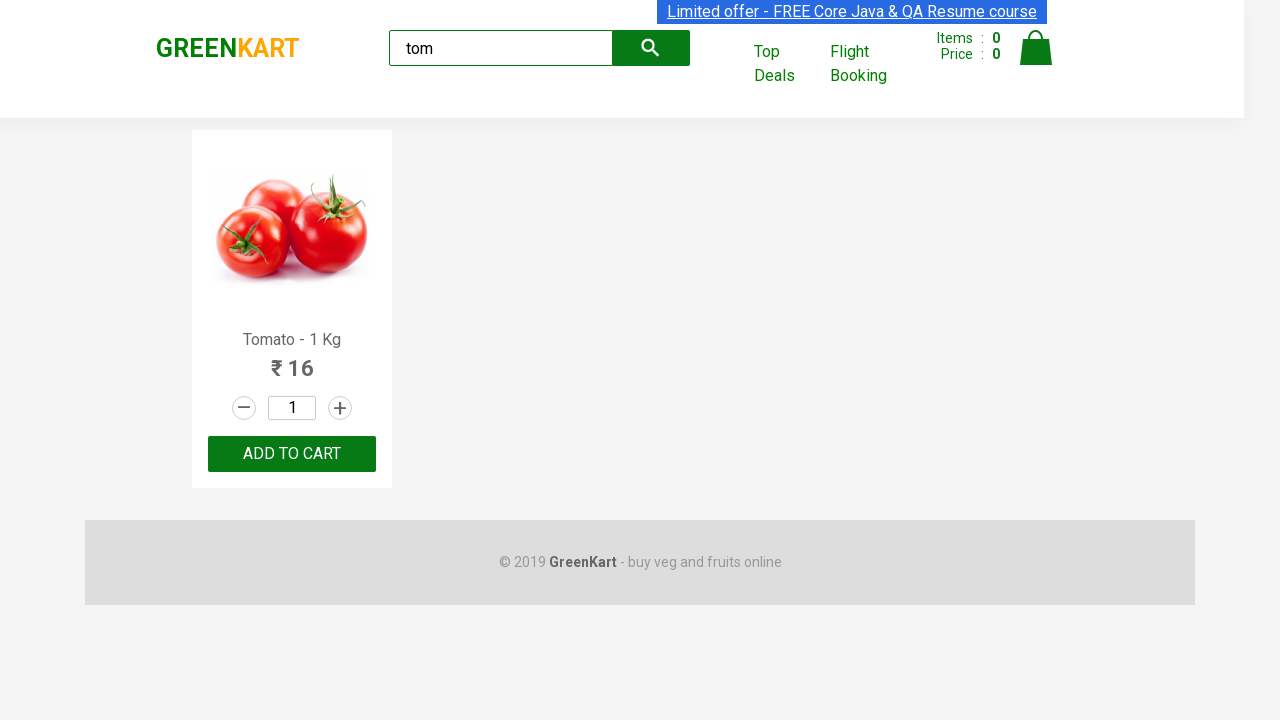

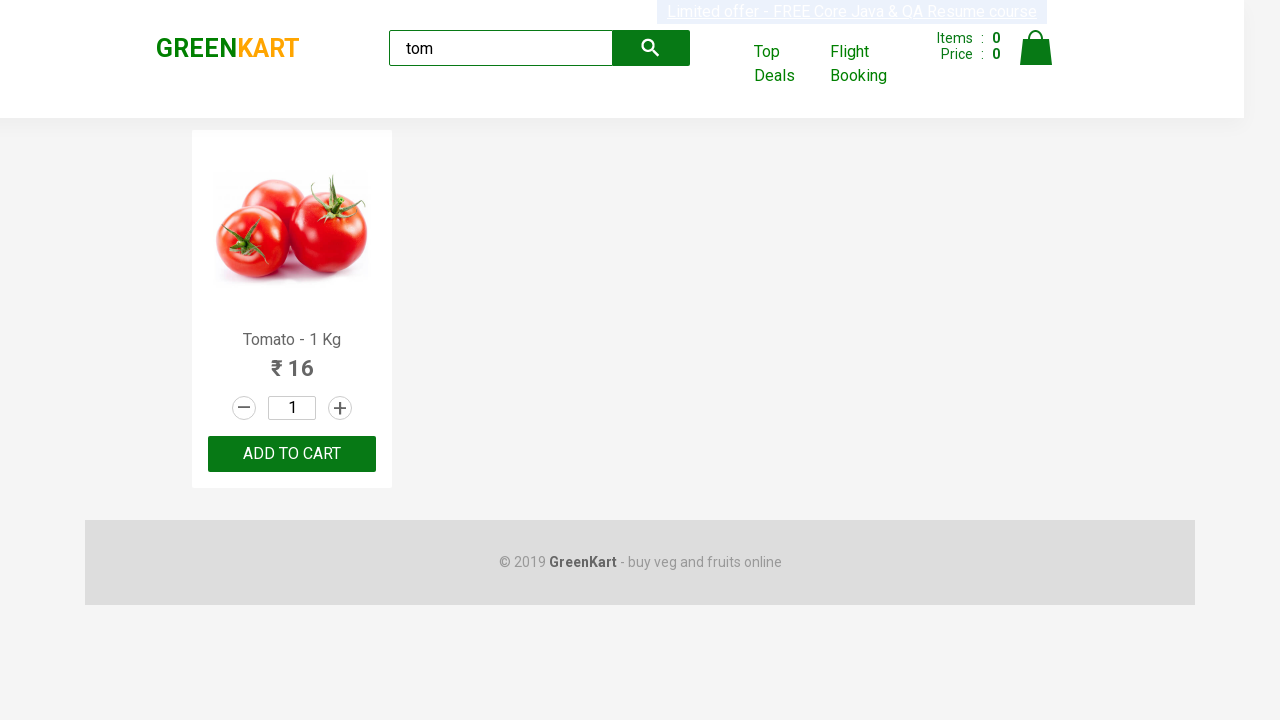